Solves a math problem by reading two numbers, calculating their sum, and selecting the answer from a dropdown menu

Starting URL: http://suninjuly.github.io/selects1.html

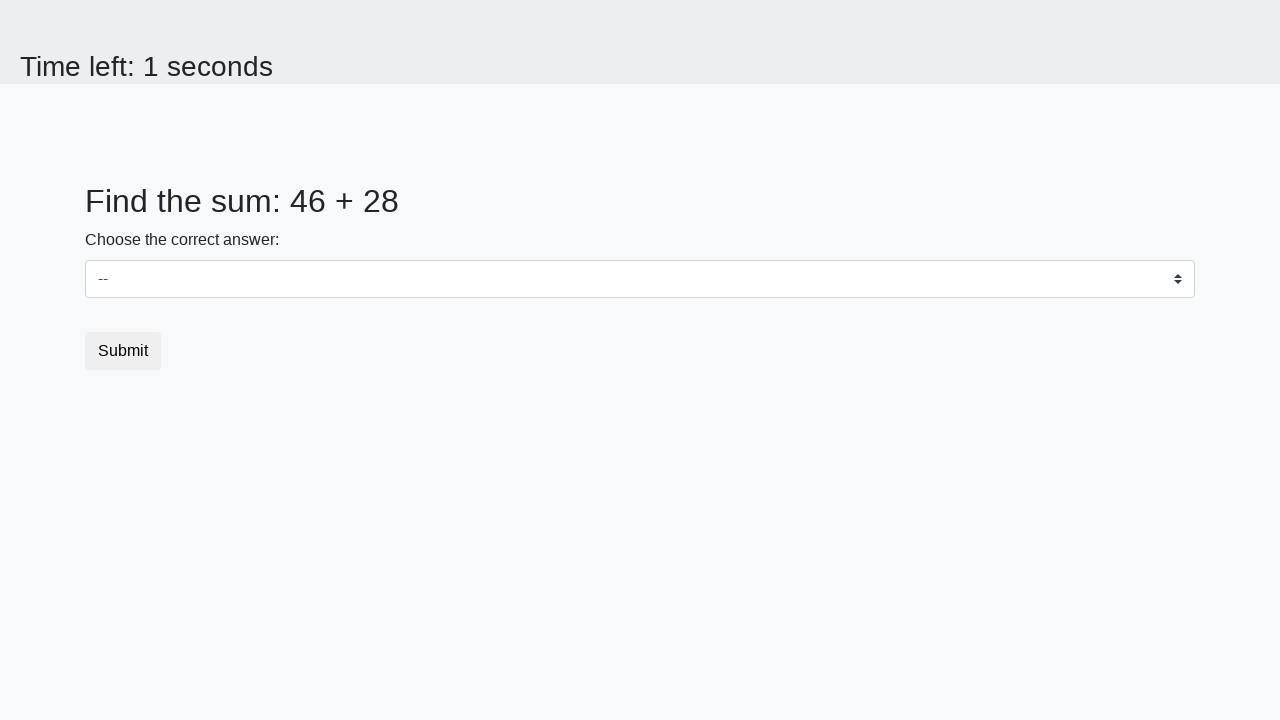

Retrieved first number from page
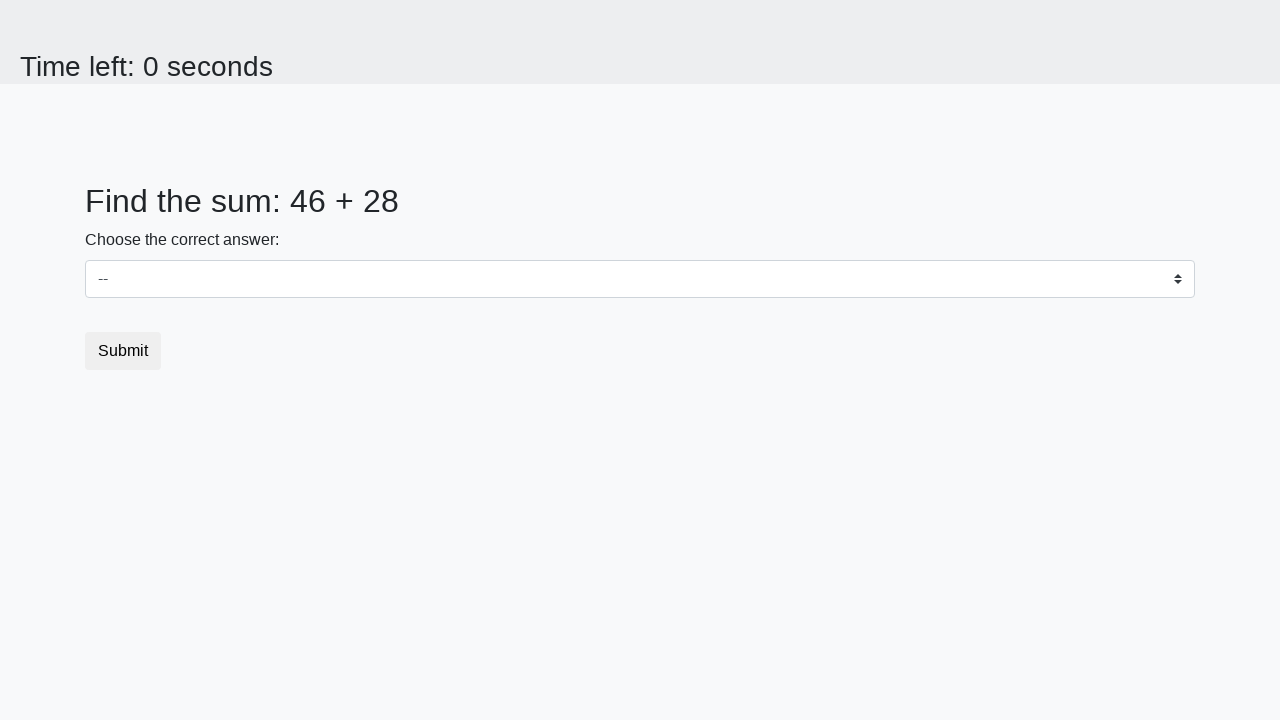

Retrieved second number from page
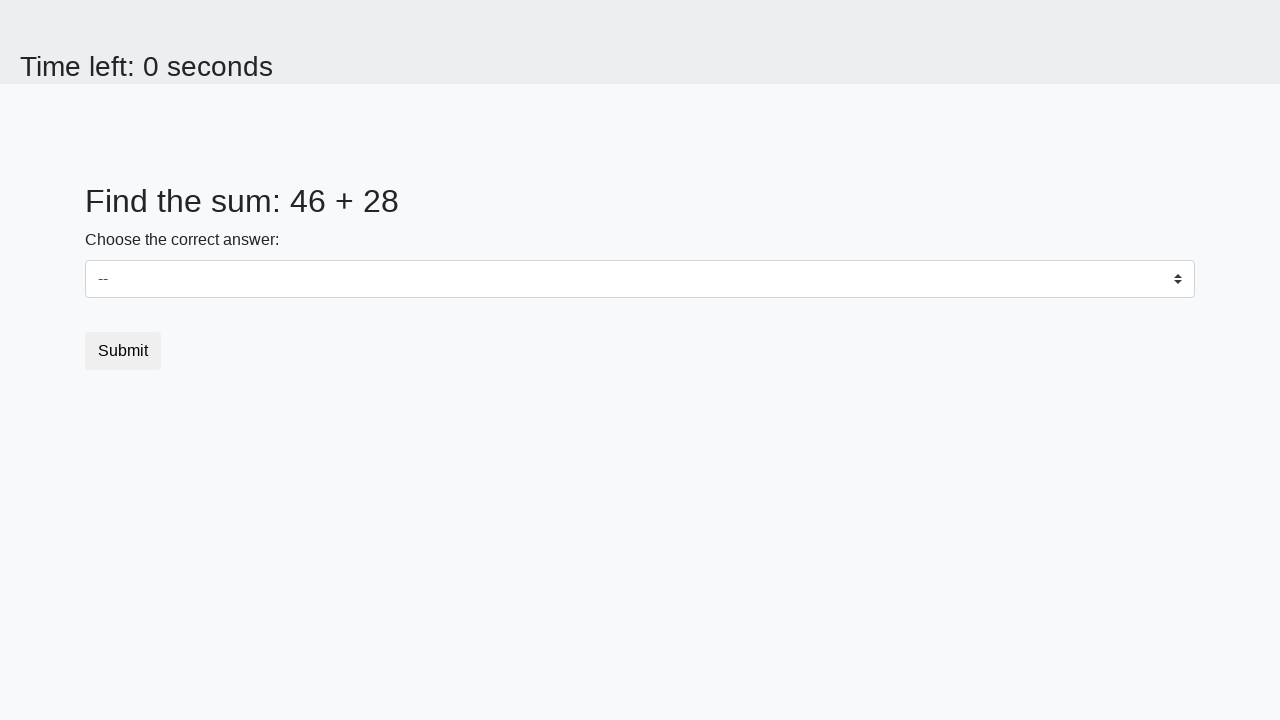

Calculated sum: 46 + 28 = 74
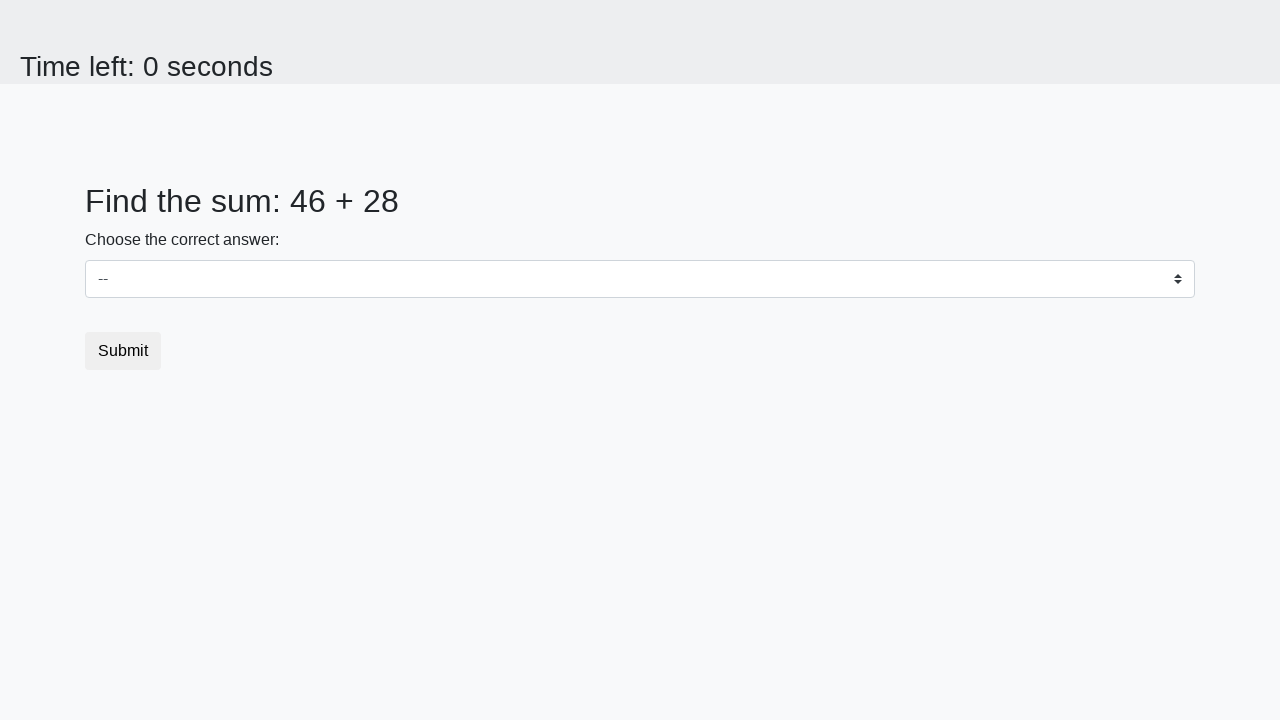

Selected answer '74' from dropdown menu on select
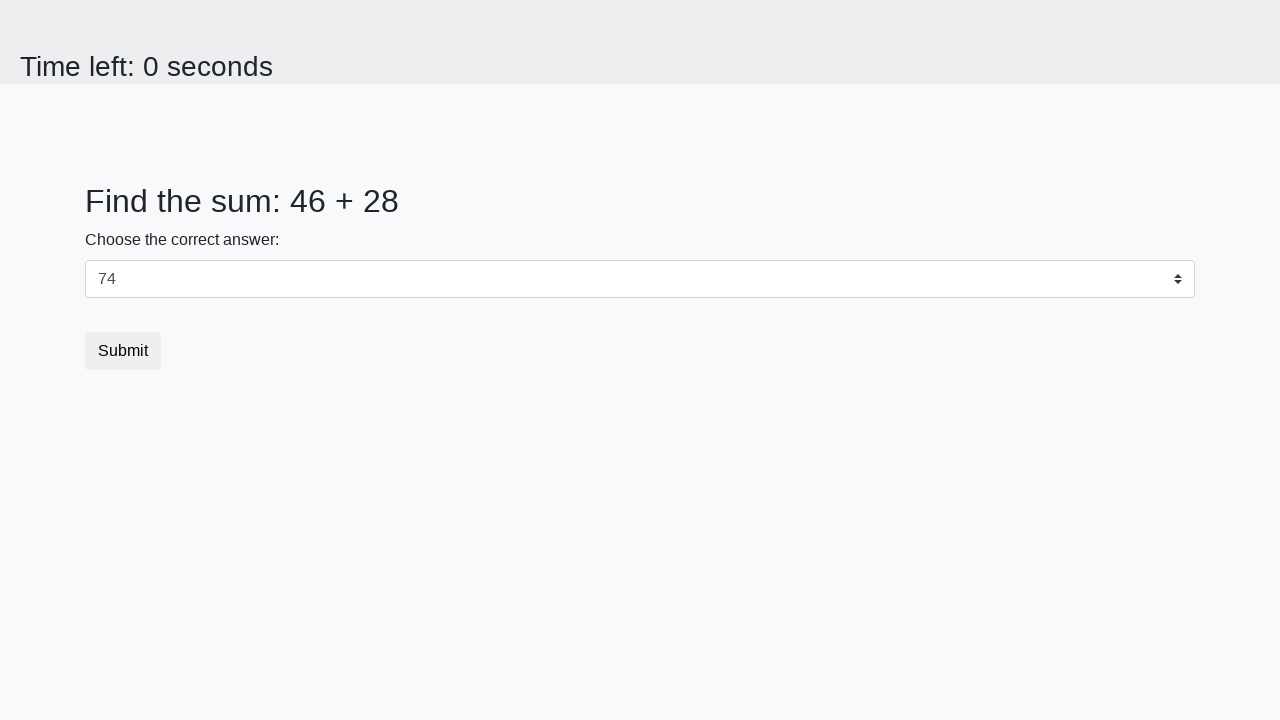

Clicked submit button at (123, 351) on button
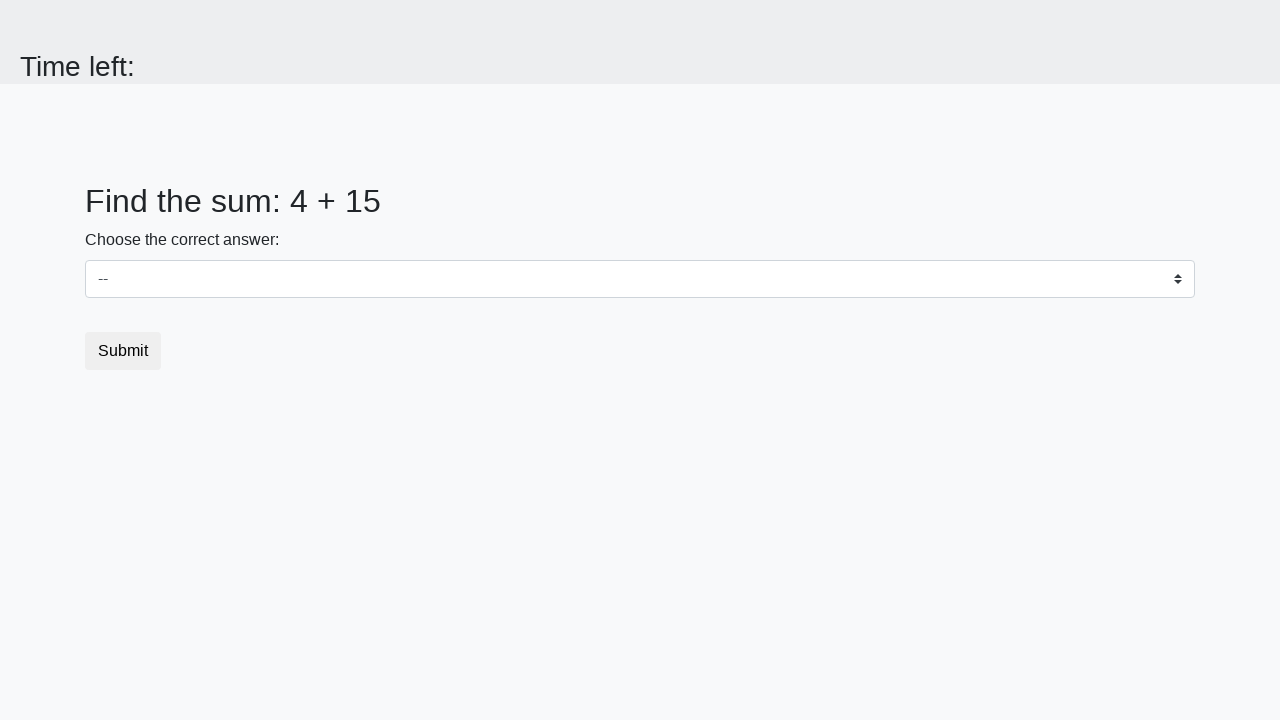

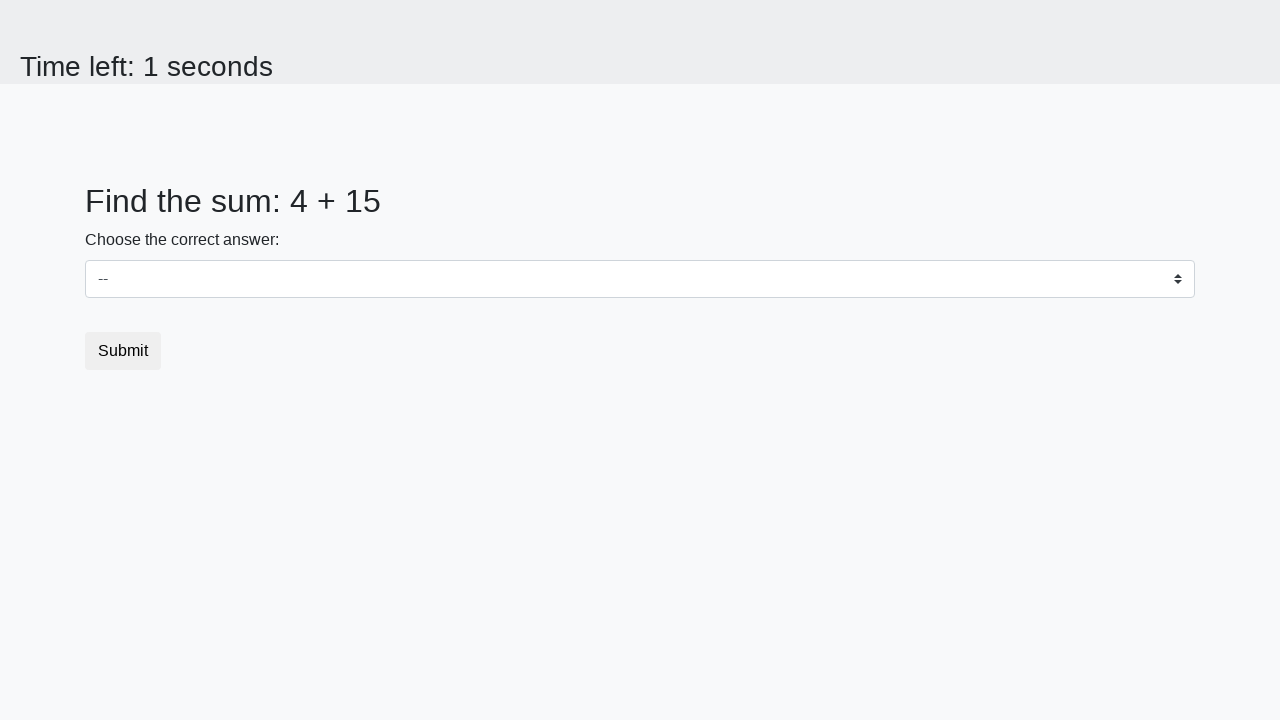